Tests an explicit wait scenario where the script waits for a price element to show "$100", then clicks a button, calculates a mathematical value based on displayed input, fills the answer field, and submits the solution.

Starting URL: http://suninjuly.github.io/explicit_wait2.html

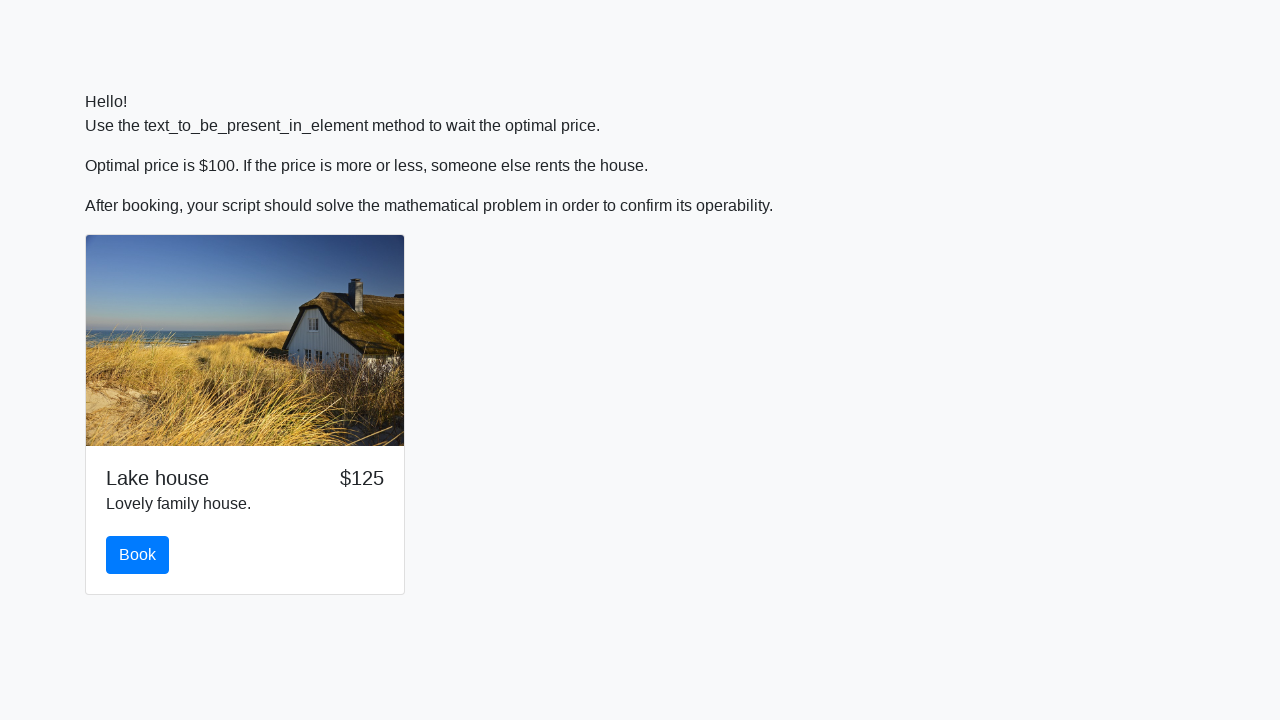

Waited for price element to display '$100'
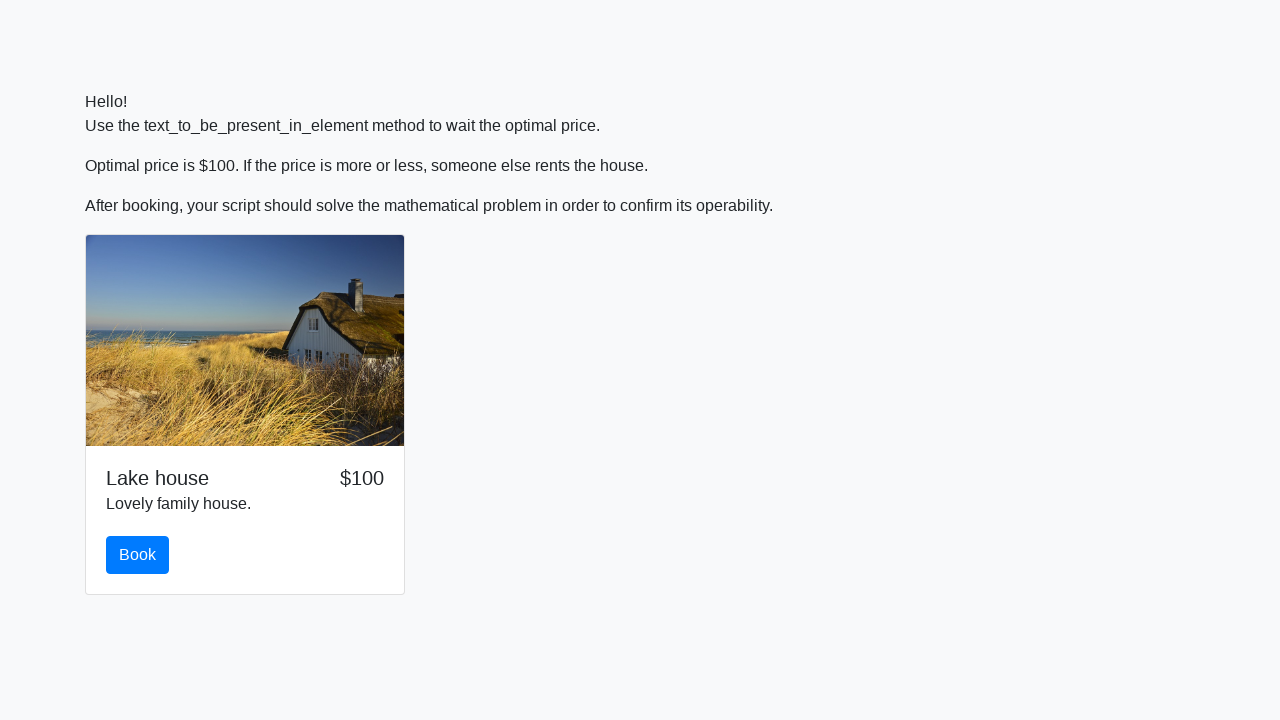

Clicked the 'Book' button to check the price at (138, 555) on [onclick='checkPrice();']
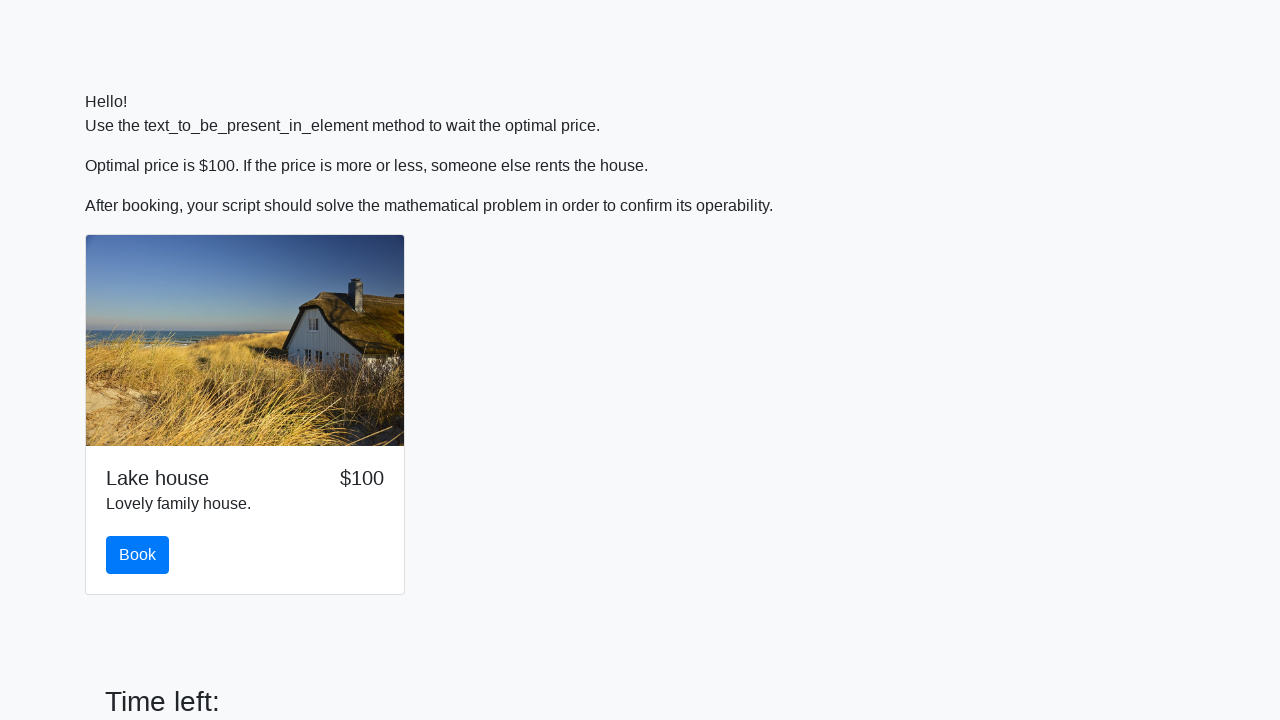

Retrieved input value: 950
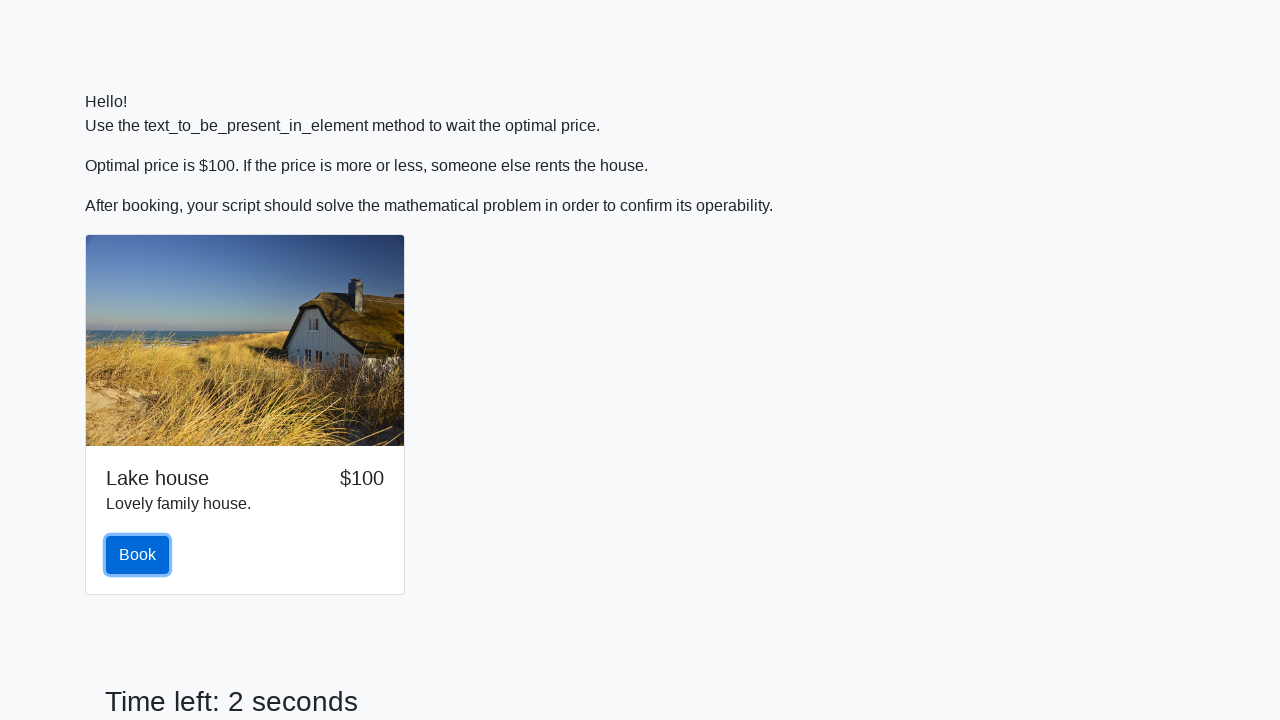

Calculated mathematical result: 2.4288280230302446
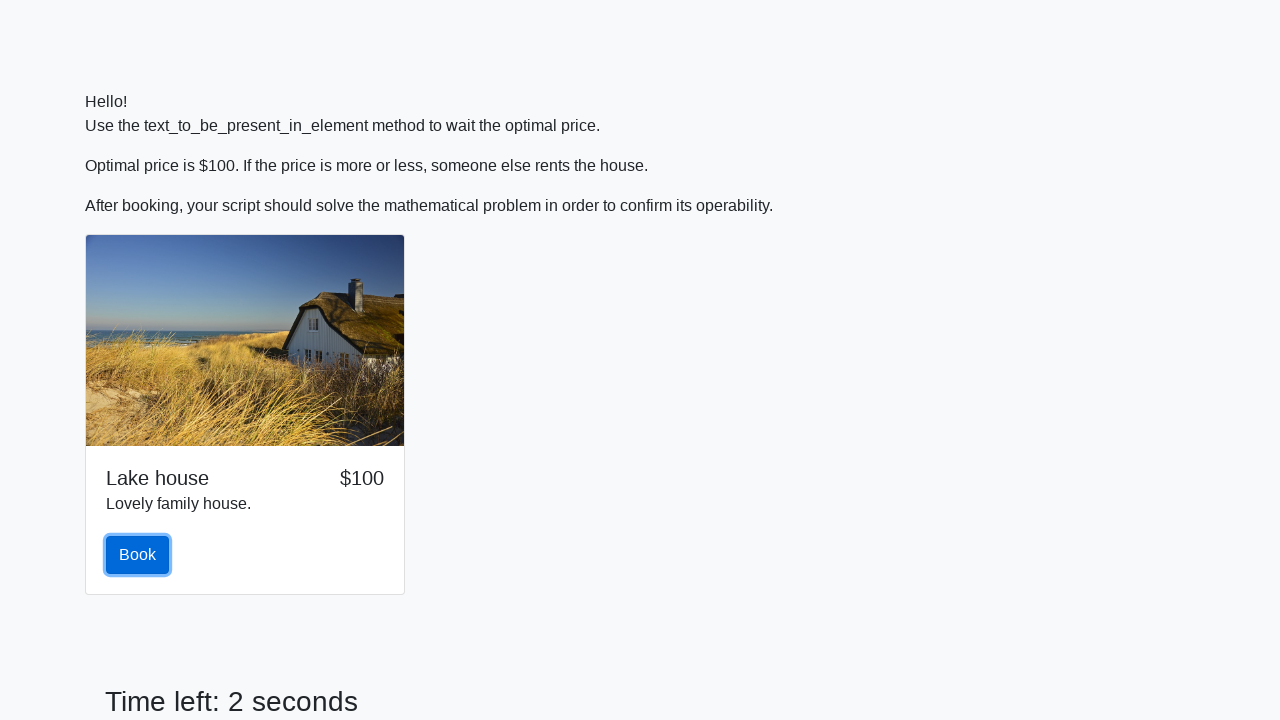

Filled answer field with calculated value: 2.4288280230302446 on #answer
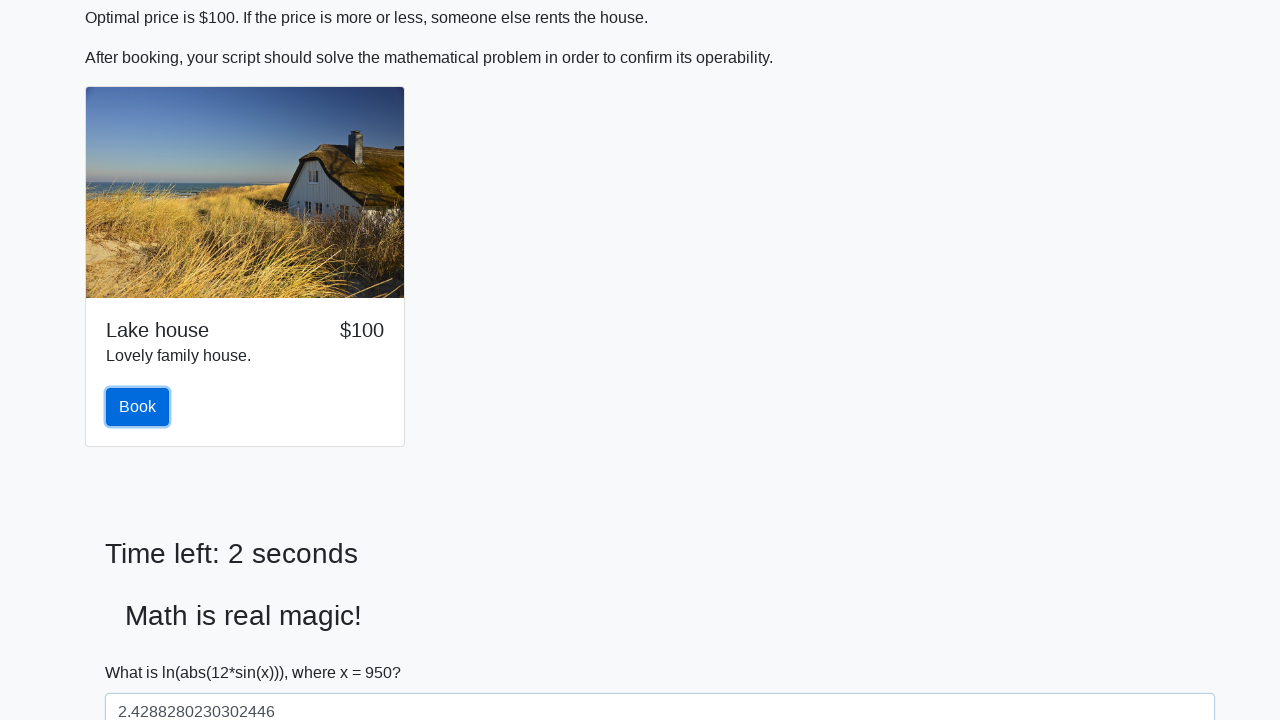

Clicked the solve button to submit the solution at (143, 651) on #solve
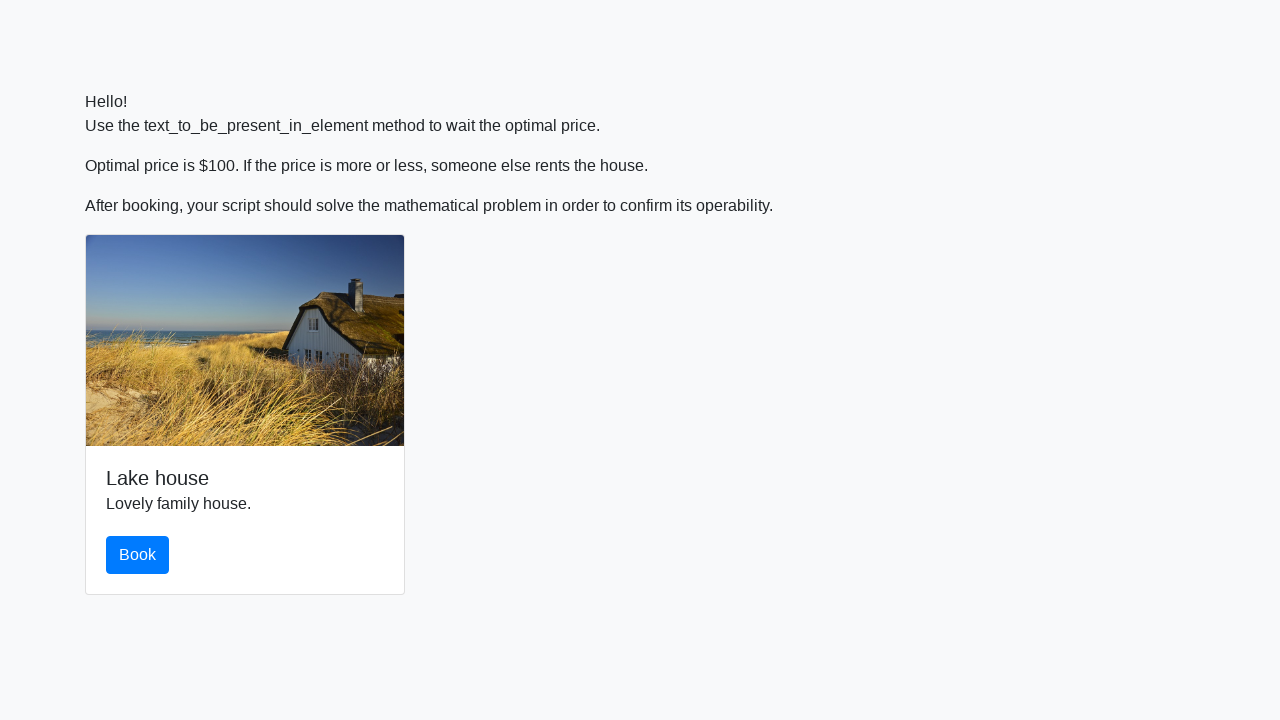

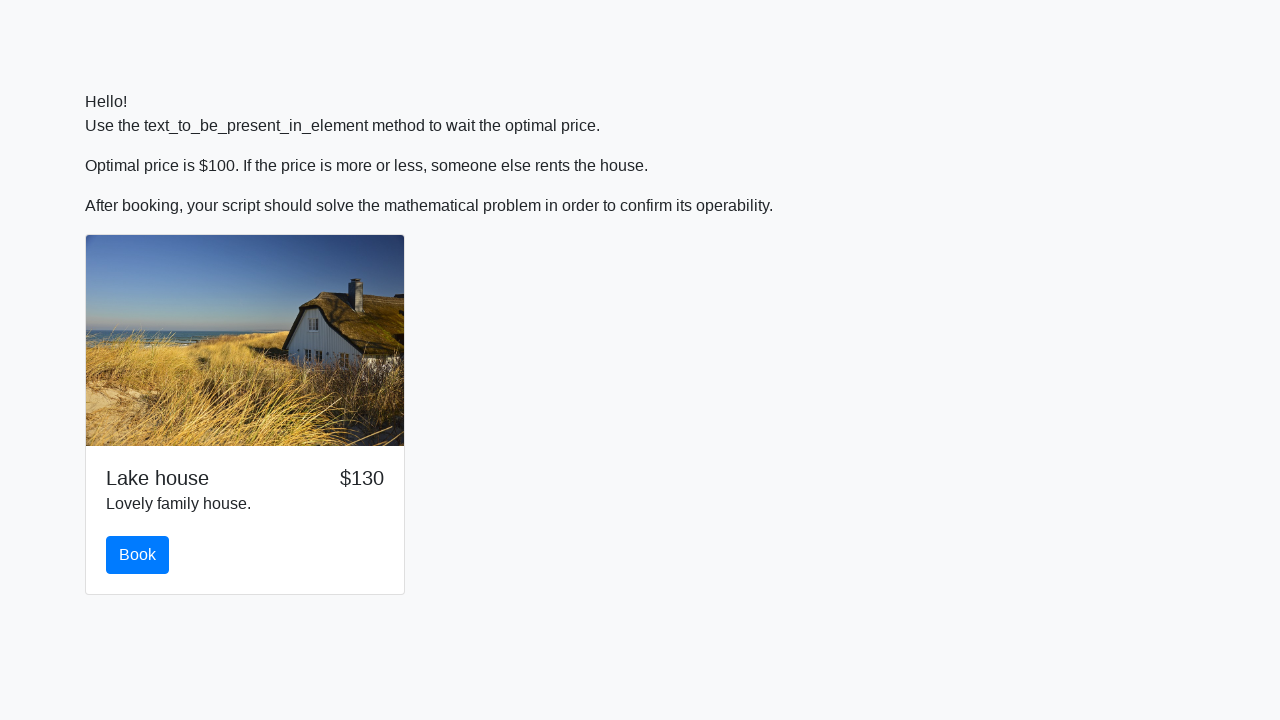